Tests JavaScript confirmation alert handling by clicking a button to trigger a confirmation dialog, accepting it, and verifying the result message displays "You clicked: Ok"

Starting URL: http://the-internet.herokuapp.com/javascript_alerts

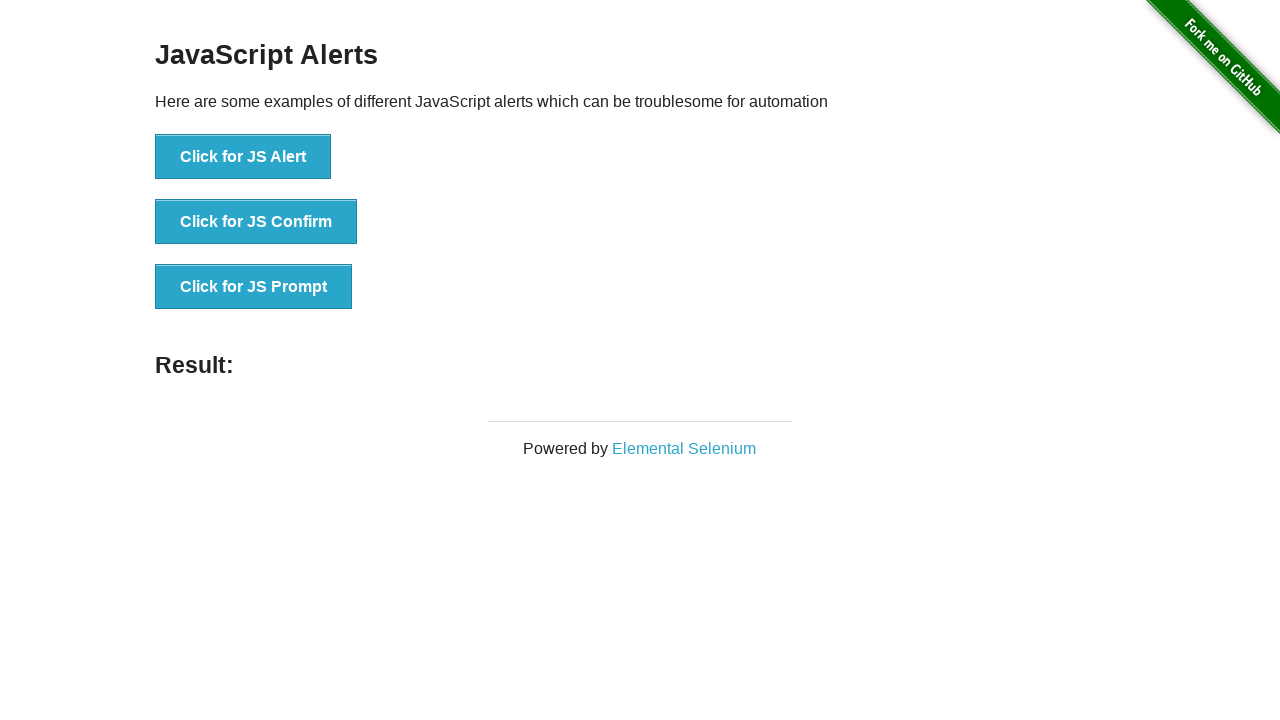

Clicked the second button to trigger JavaScript confirmation alert at (256, 222) on ul > li:nth-child(2) > button
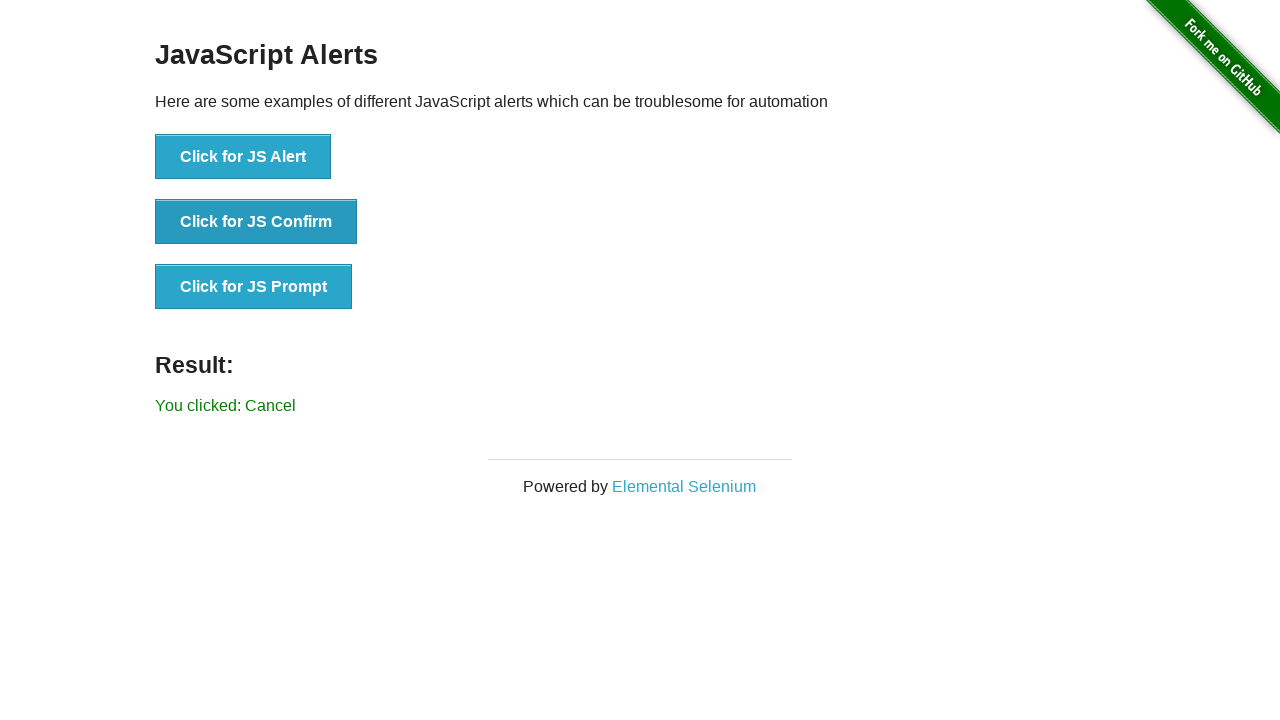

Set up dialog handler to accept confirmation dialogs
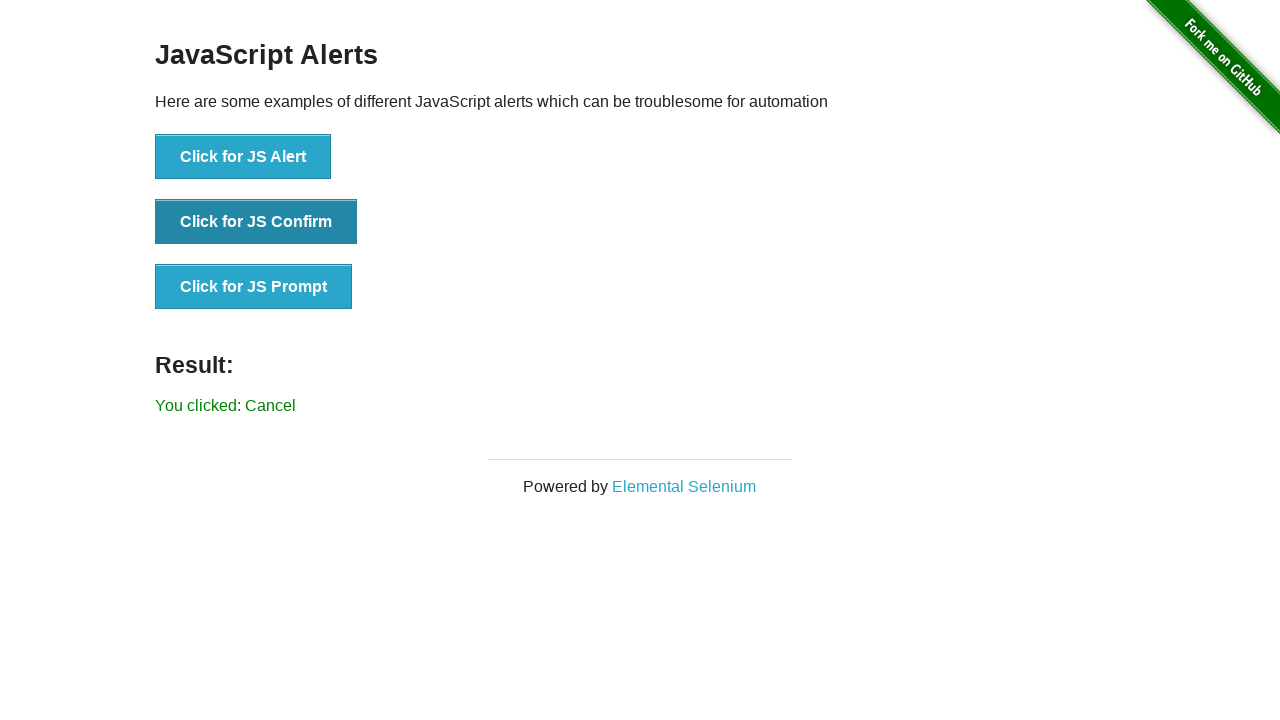

Navigated to JavaScript alerts page
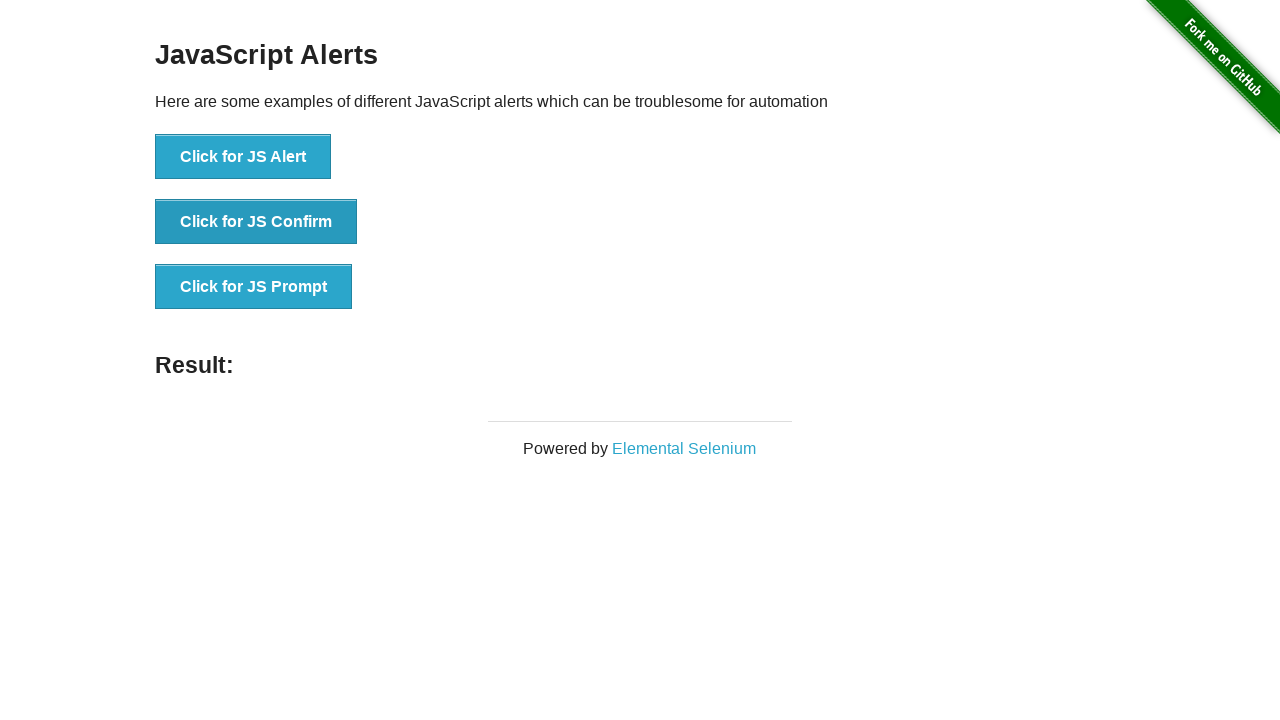

Set up dialog handler function to accept dialogs
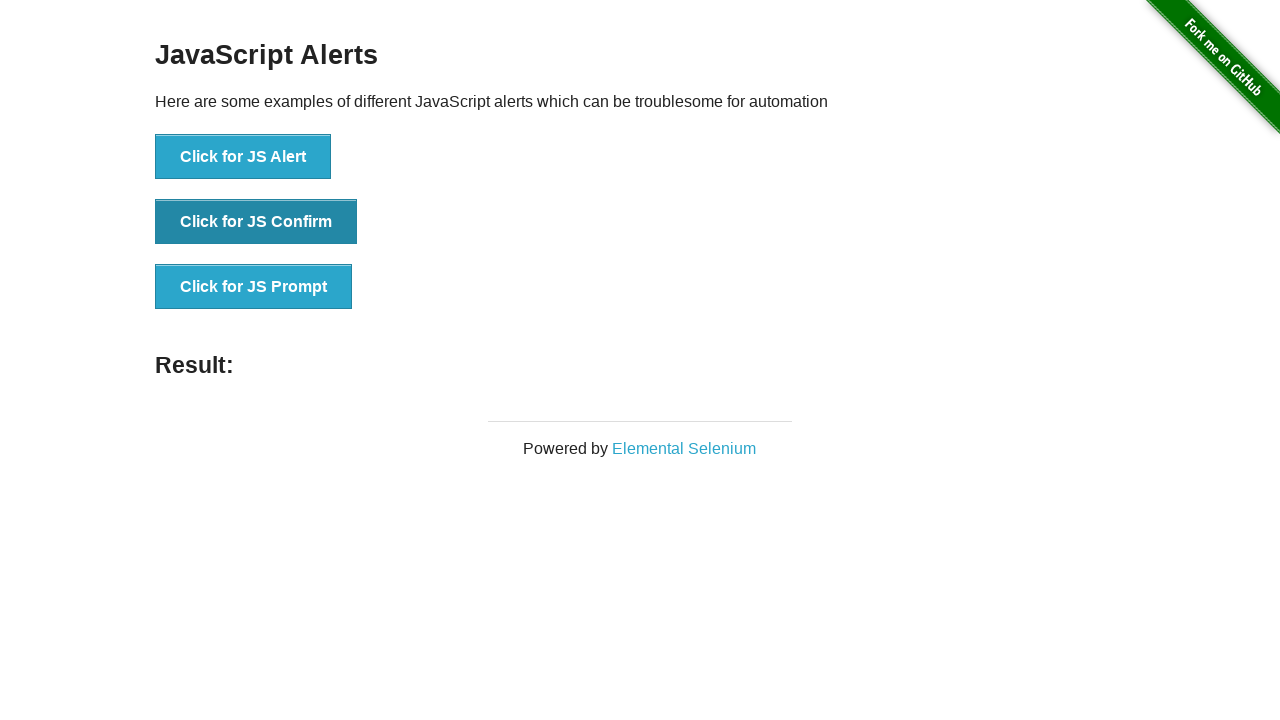

Clicked the second button to trigger confirmation alert at (256, 222) on ul > li:nth-child(2) > button
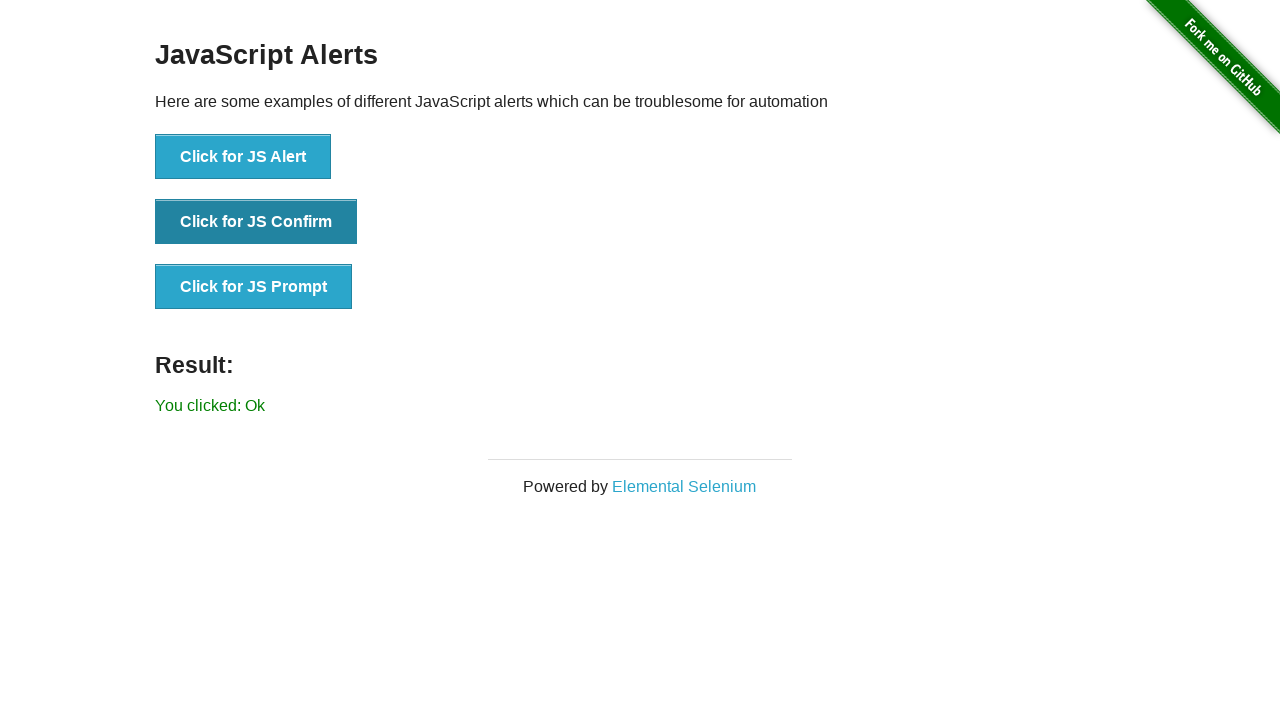

Waited for result message to appear
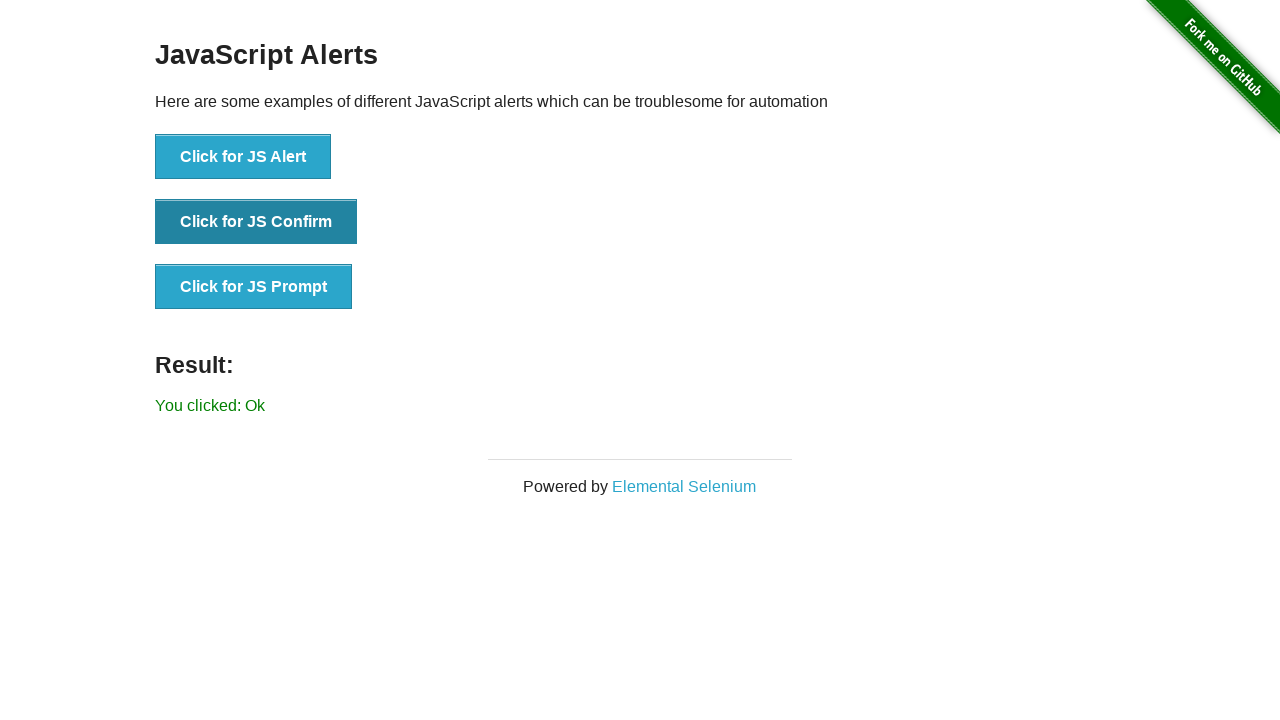

Retrieved result text: 'You clicked: Ok'
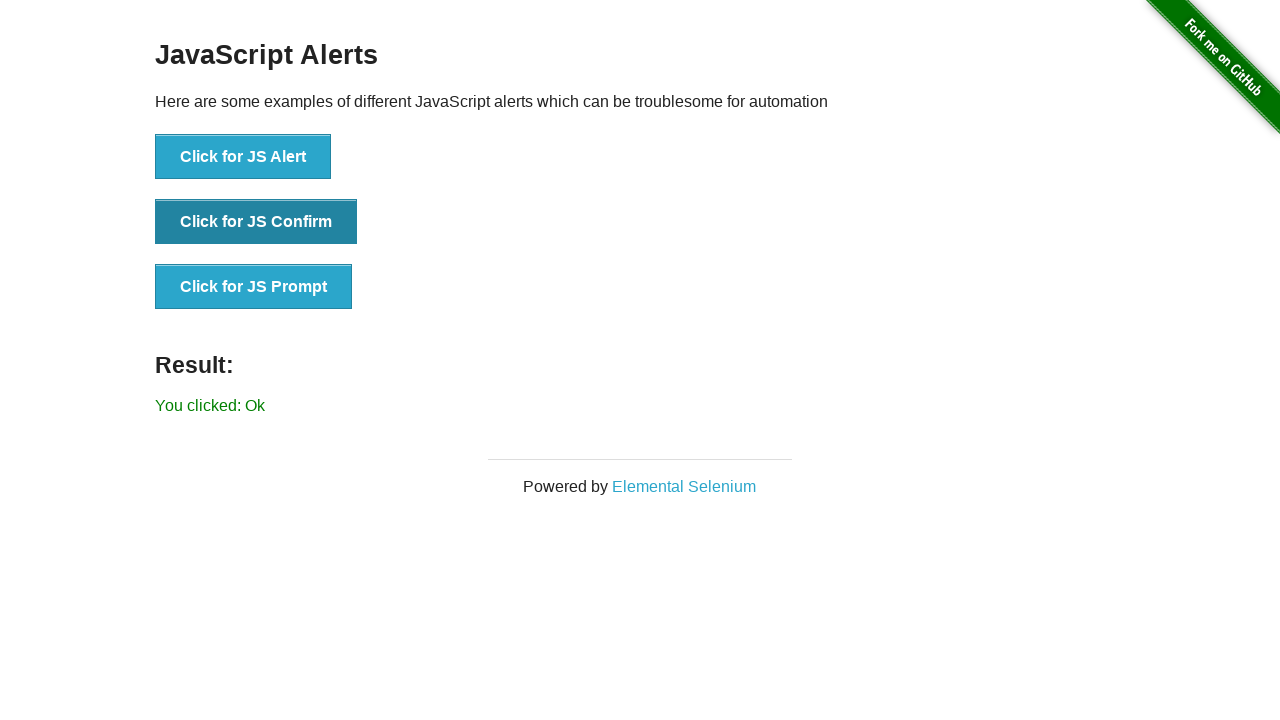

Verified result text matches expected 'You clicked: Ok'
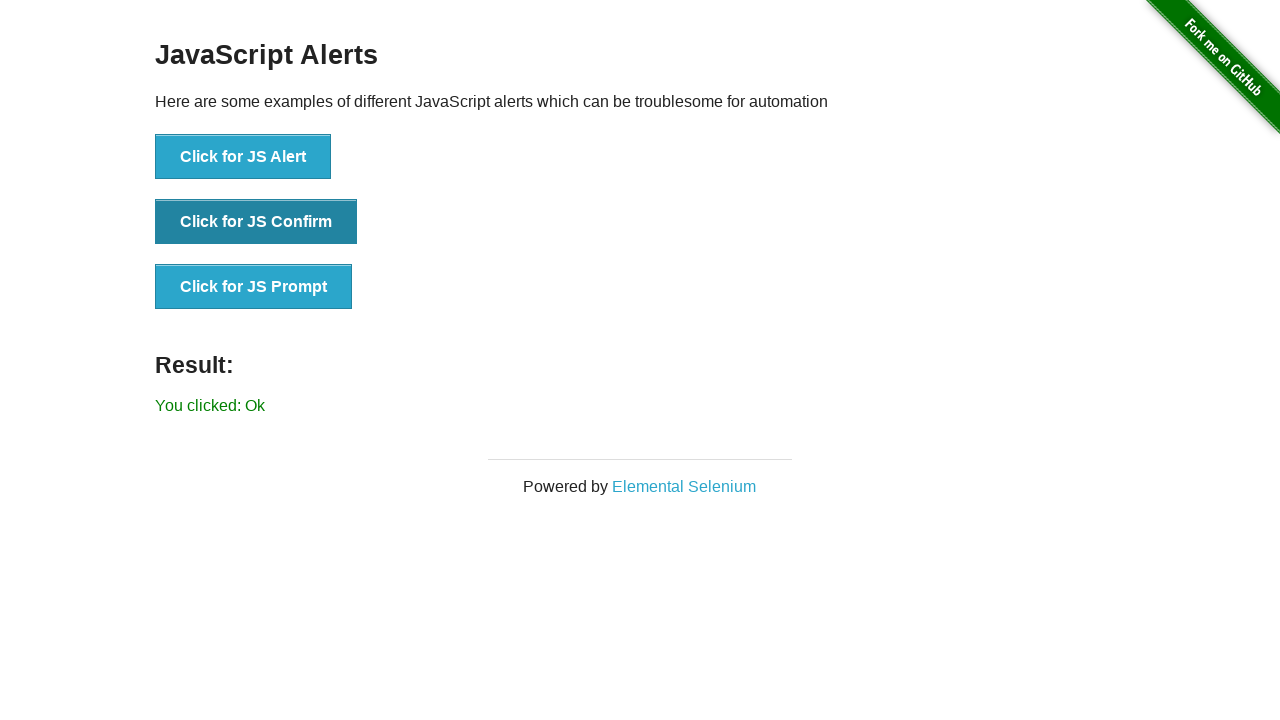

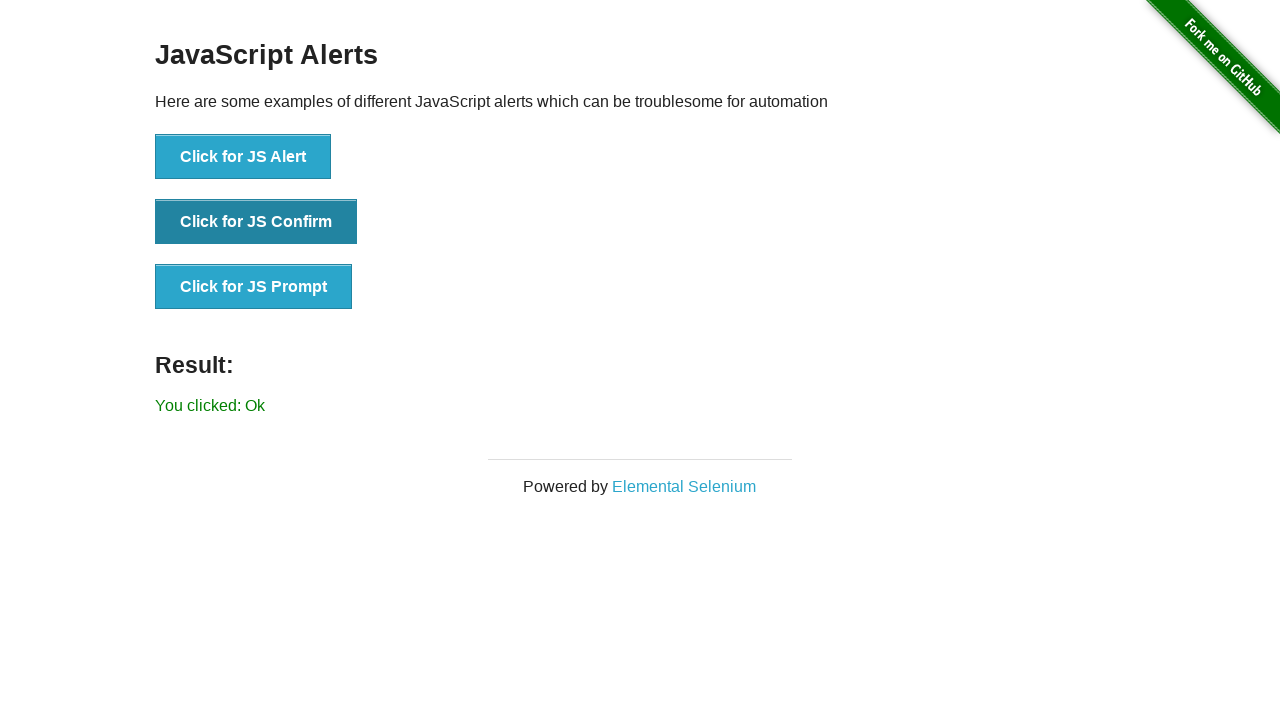